Tests clearing the complete state of all items by checking and unchecking the toggle all checkbox

Starting URL: https://demo.playwright.dev/todomvc

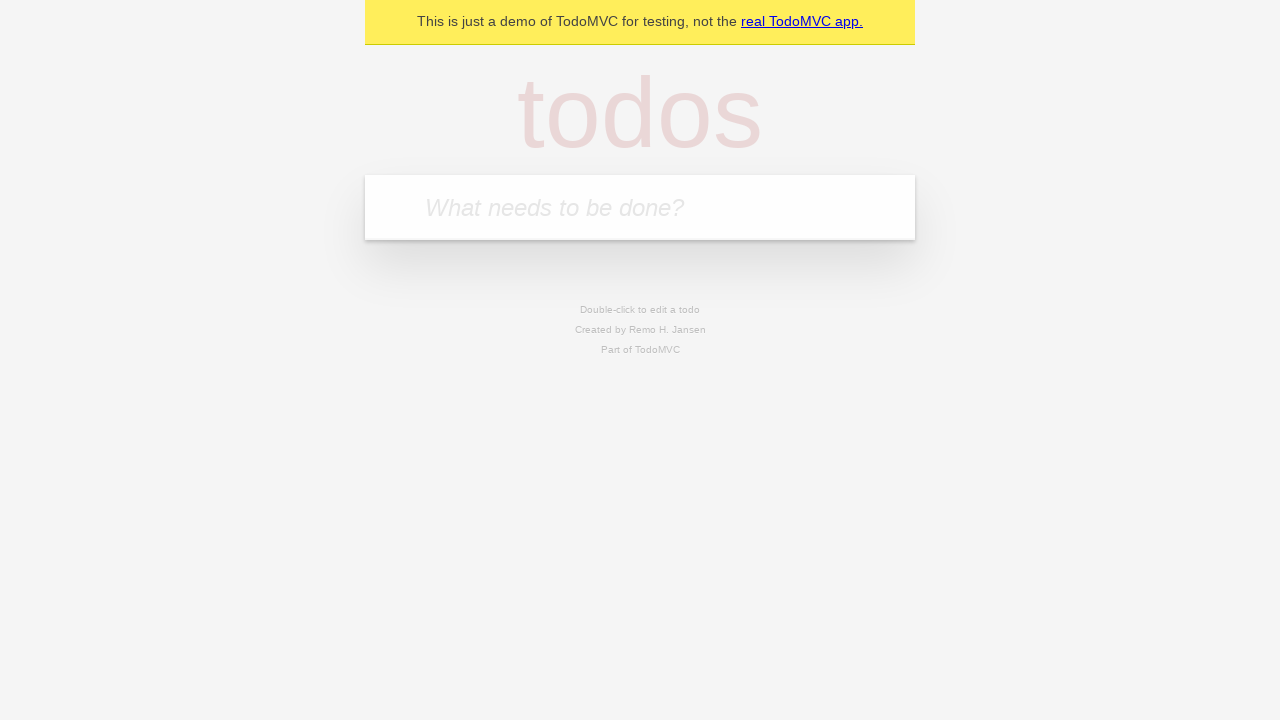

Filled todo input with 'buy some cheese' on internal:attr=[placeholder="What needs to be done?"i]
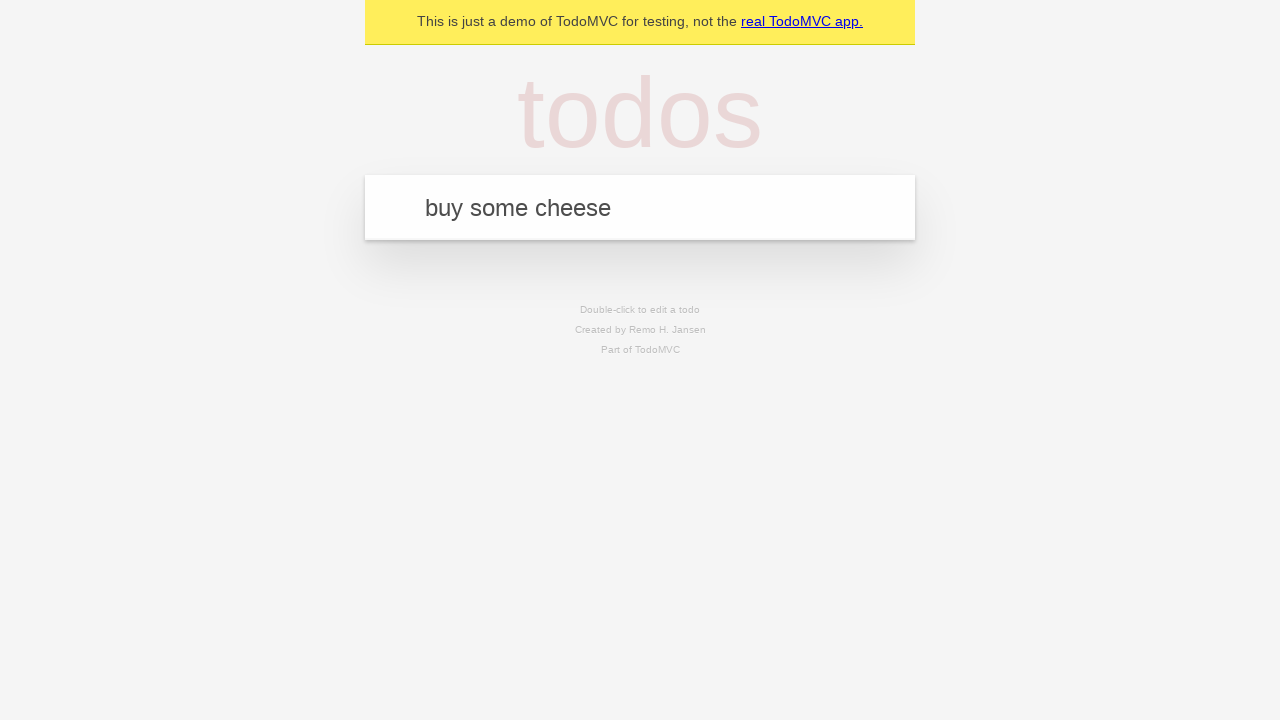

Pressed Enter to add todo 'buy some cheese' on internal:attr=[placeholder="What needs to be done?"i]
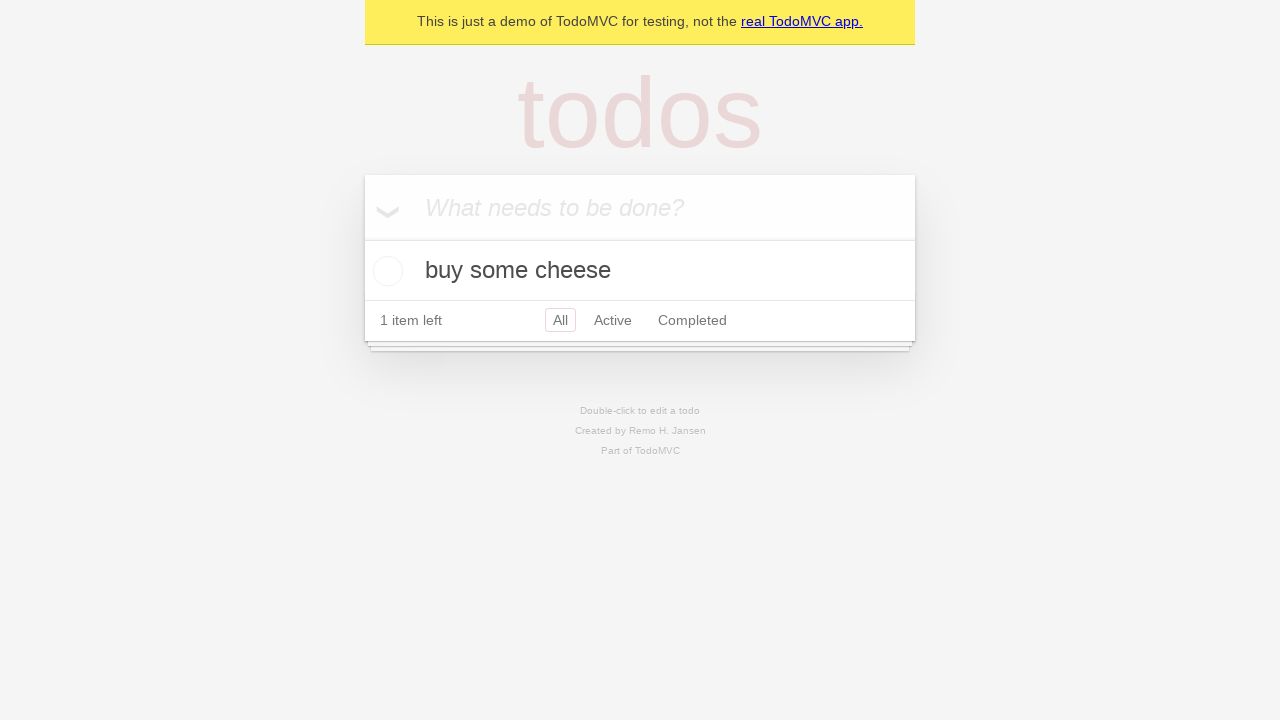

Filled todo input with 'feed the cat' on internal:attr=[placeholder="What needs to be done?"i]
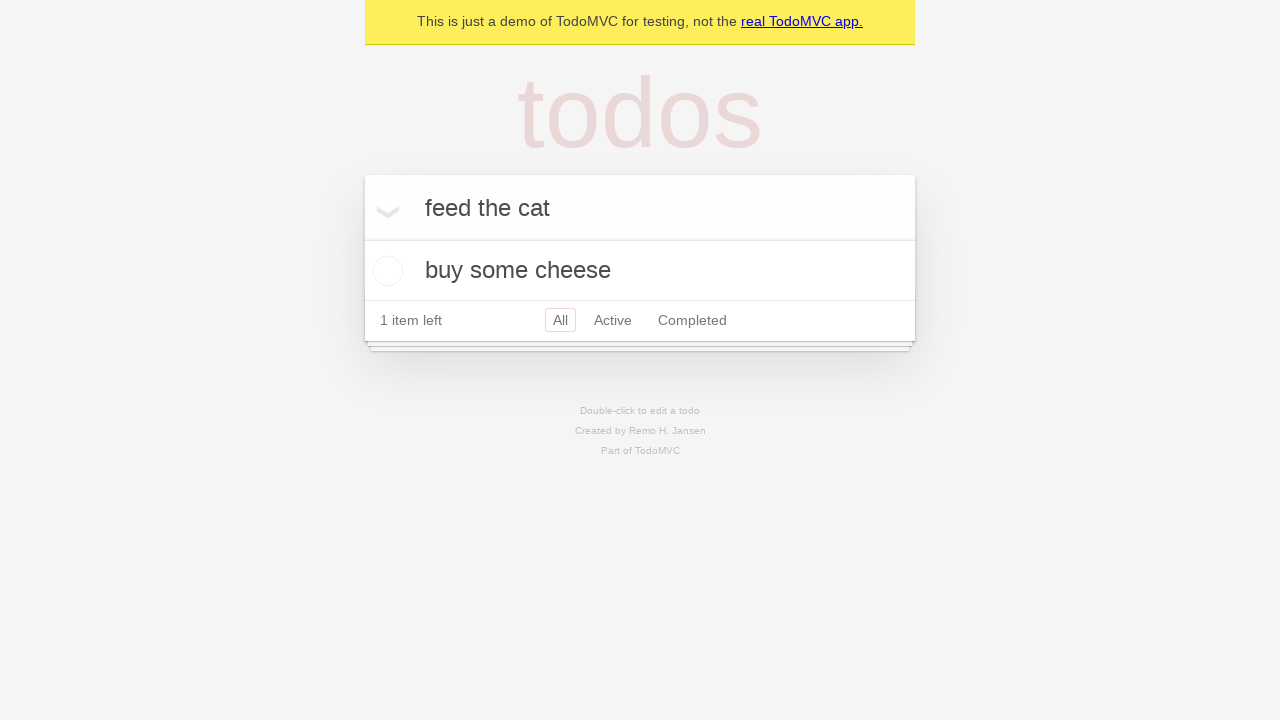

Pressed Enter to add todo 'feed the cat' on internal:attr=[placeholder="What needs to be done?"i]
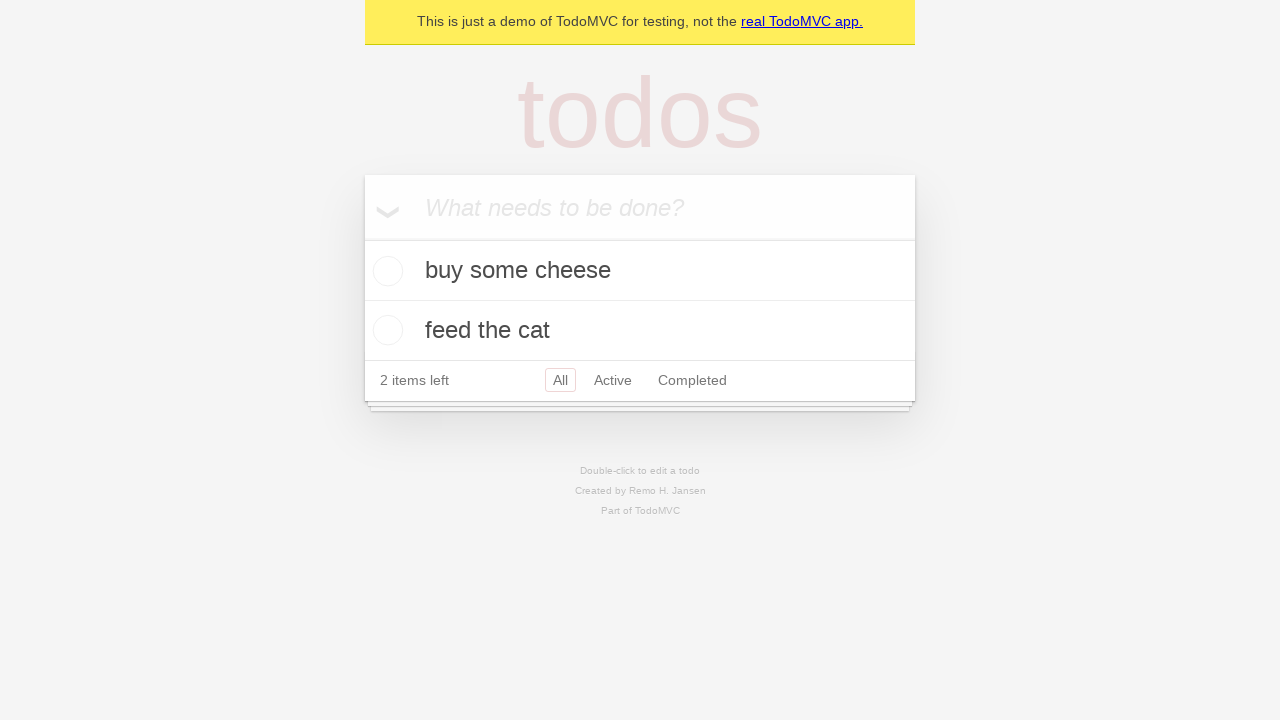

Filled todo input with 'book a doctors appointment' on internal:attr=[placeholder="What needs to be done?"i]
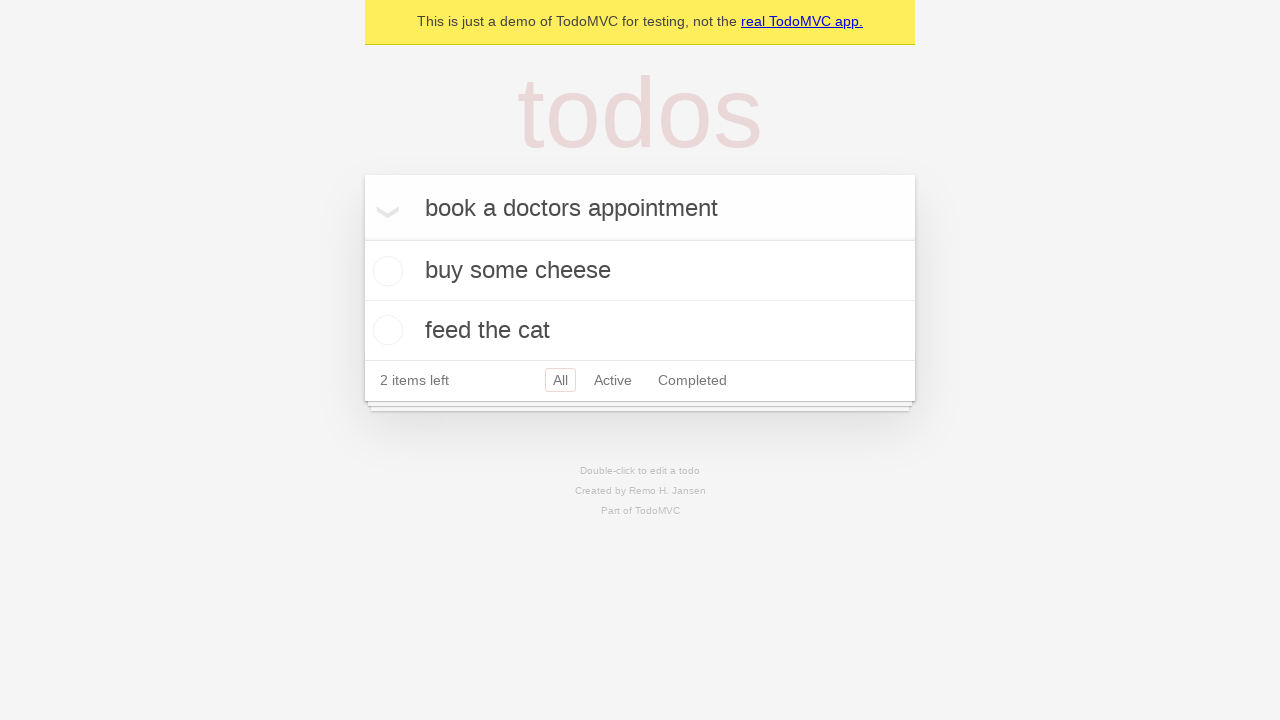

Pressed Enter to add todo 'book a doctors appointment' on internal:attr=[placeholder="What needs to be done?"i]
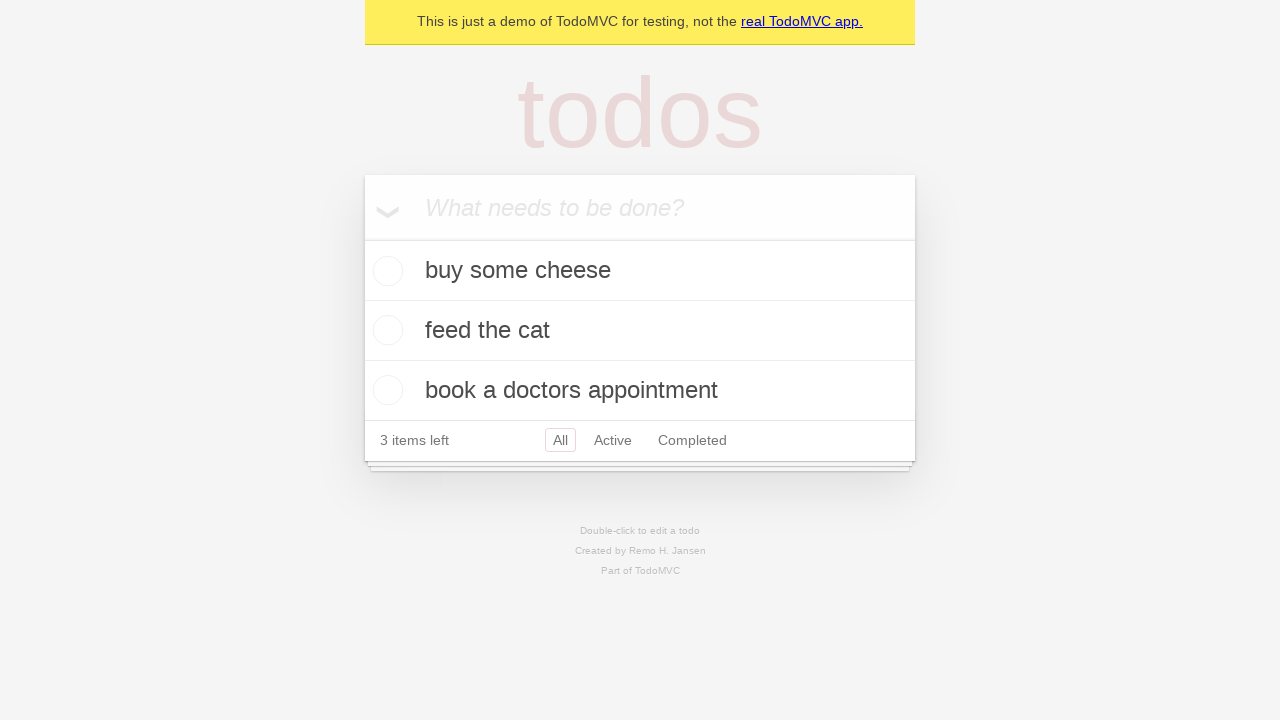

Checked the 'Mark all as complete' toggle to complete all todos at (362, 238) on internal:label="Mark all as complete"i
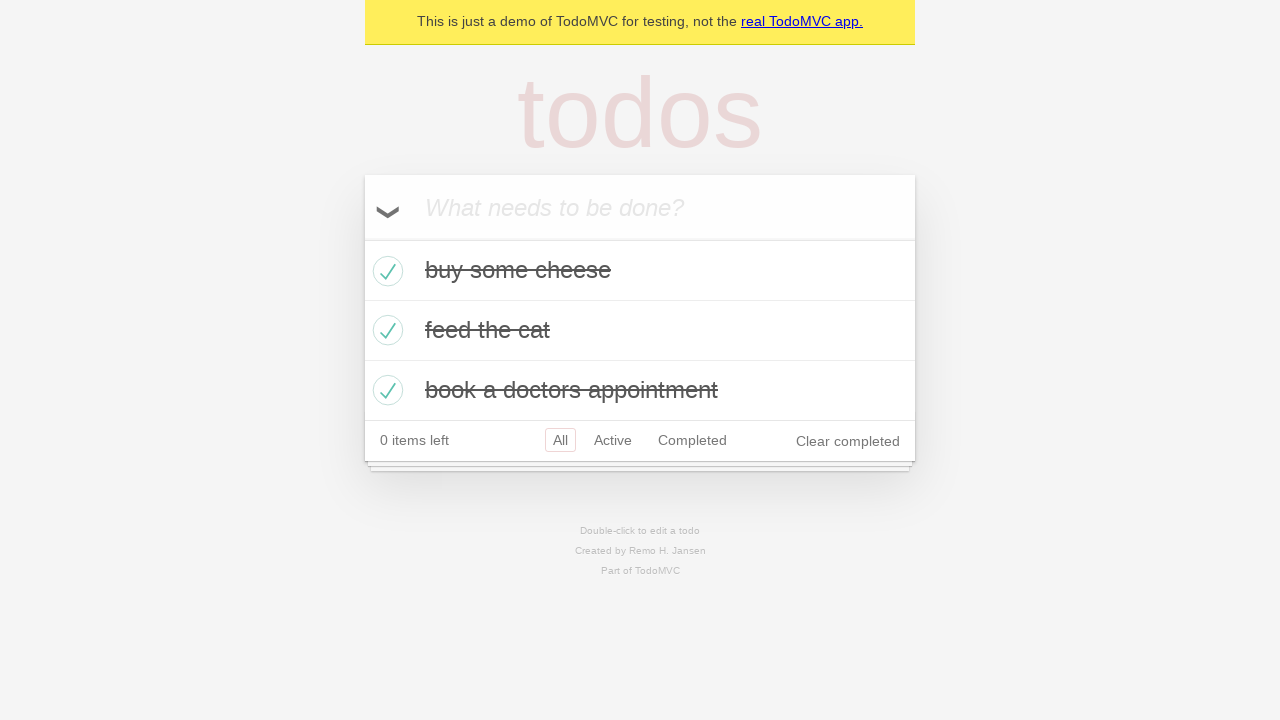

Unchecked the 'Mark all as complete' toggle to clear all todo completion states at (362, 238) on internal:label="Mark all as complete"i
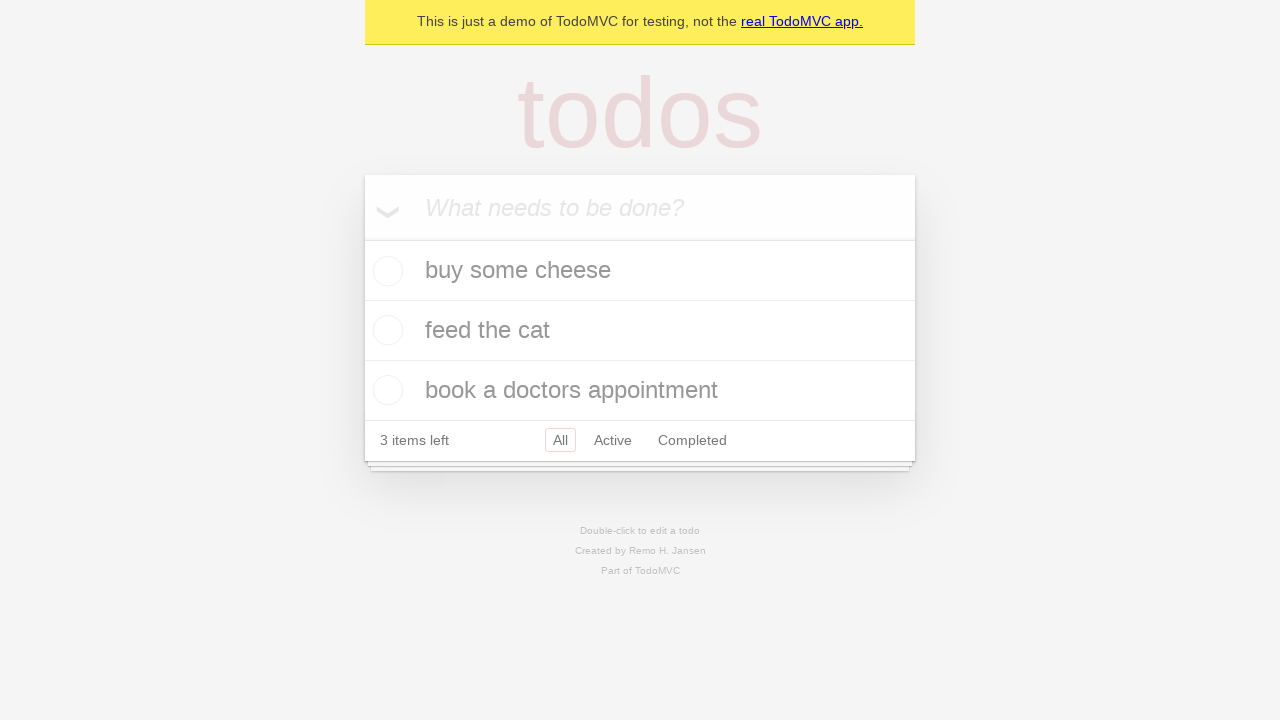

Waited 500ms for state change to complete
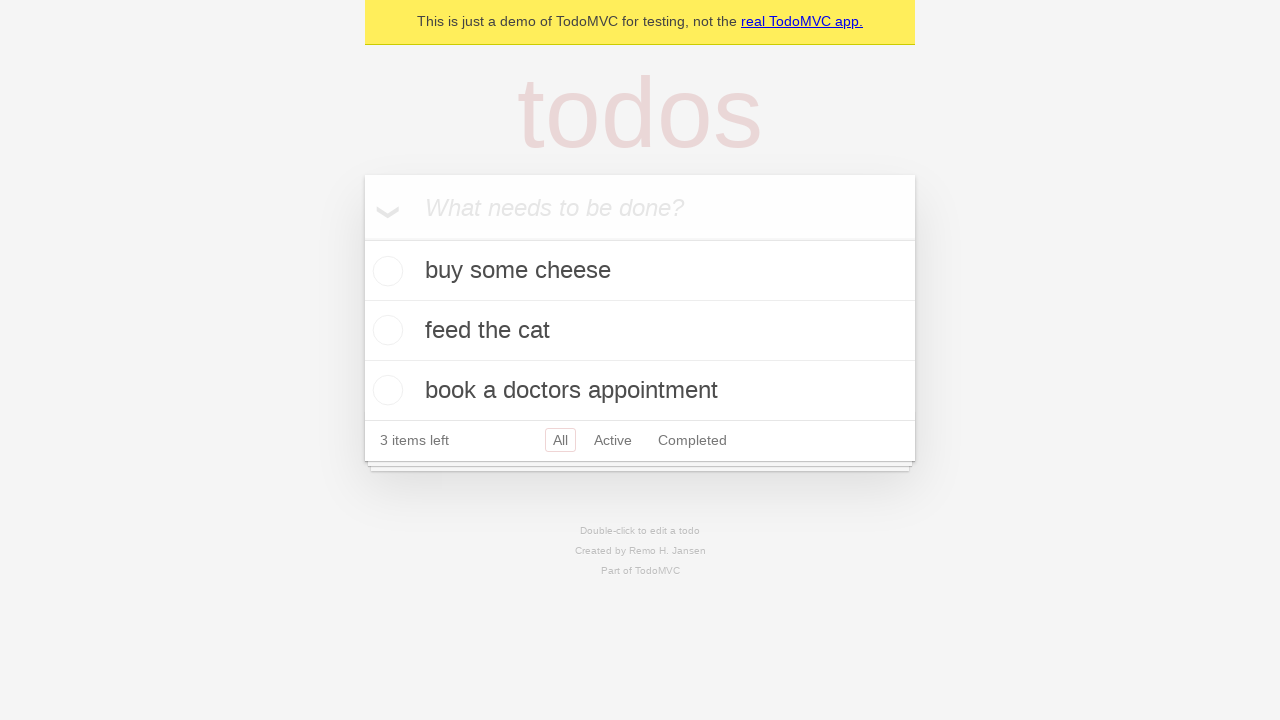

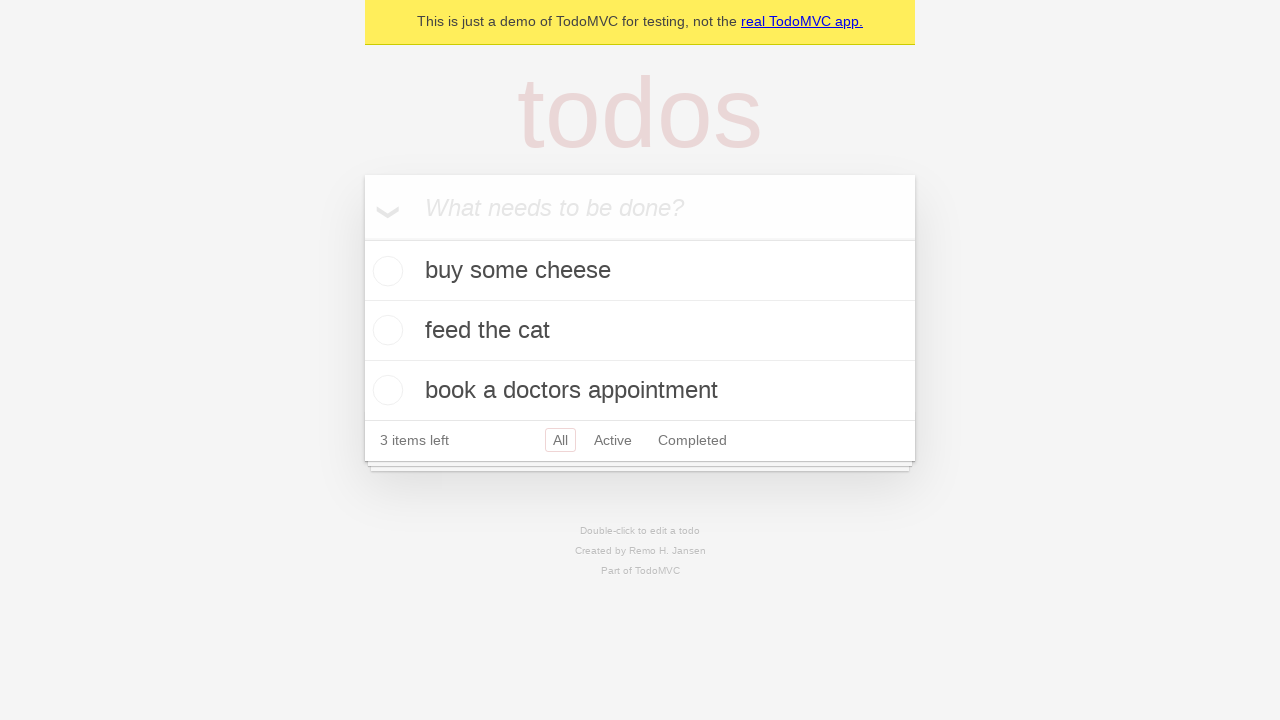